Tests radio button functionality by verifying the Female radio button is displayed and enabled, then clicking it and confirming it becomes selected.

Starting URL: http://syntaxprojects.com/basic-radiobutton-demo.php

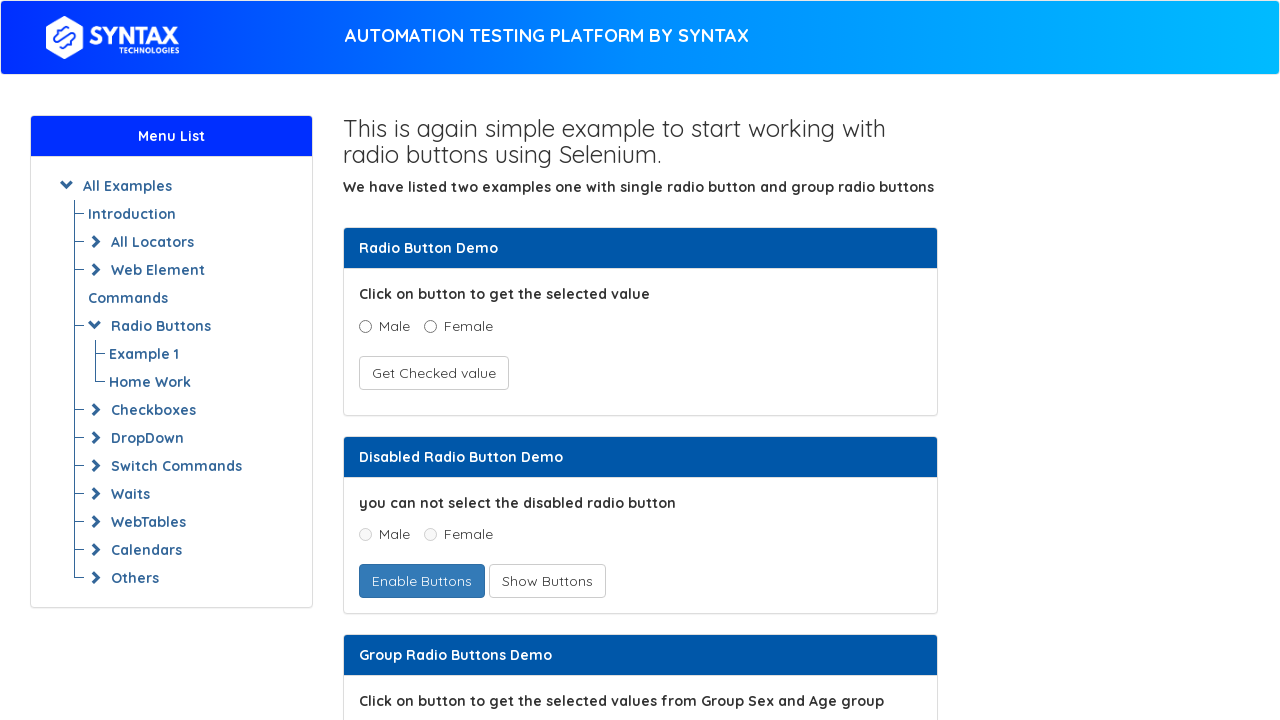

Located Female radio button element
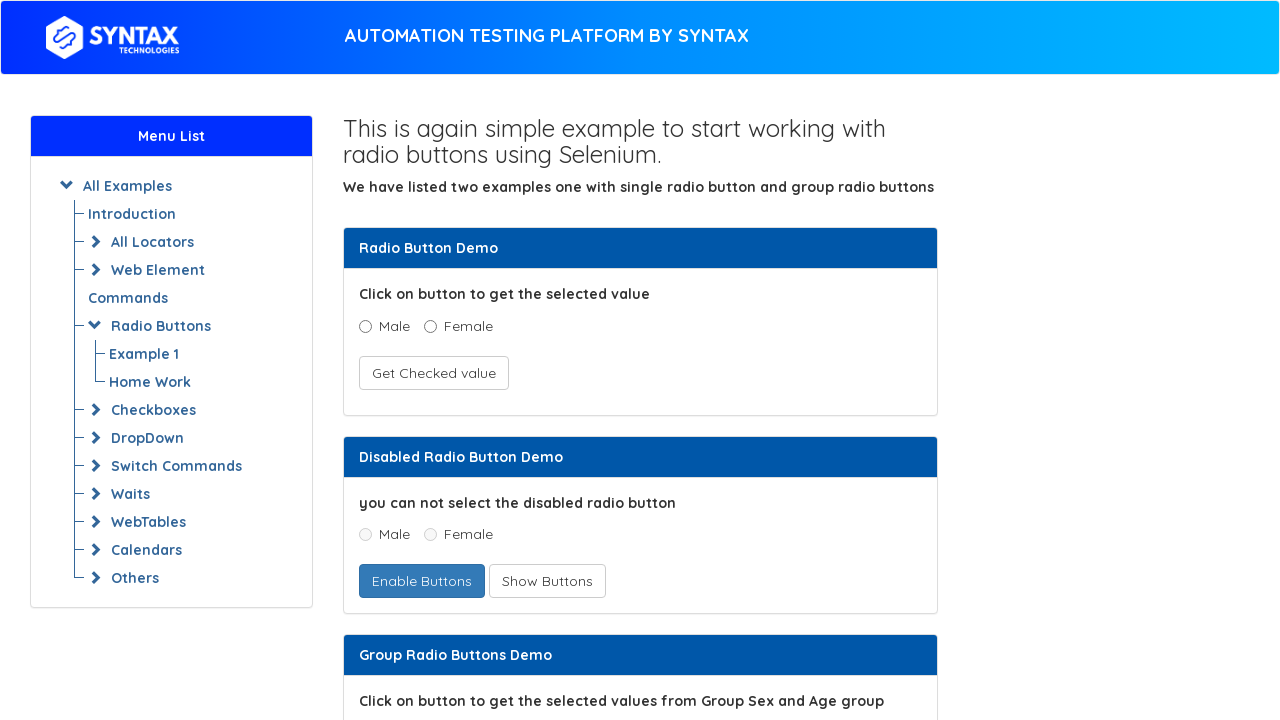

Female radio button is now visible
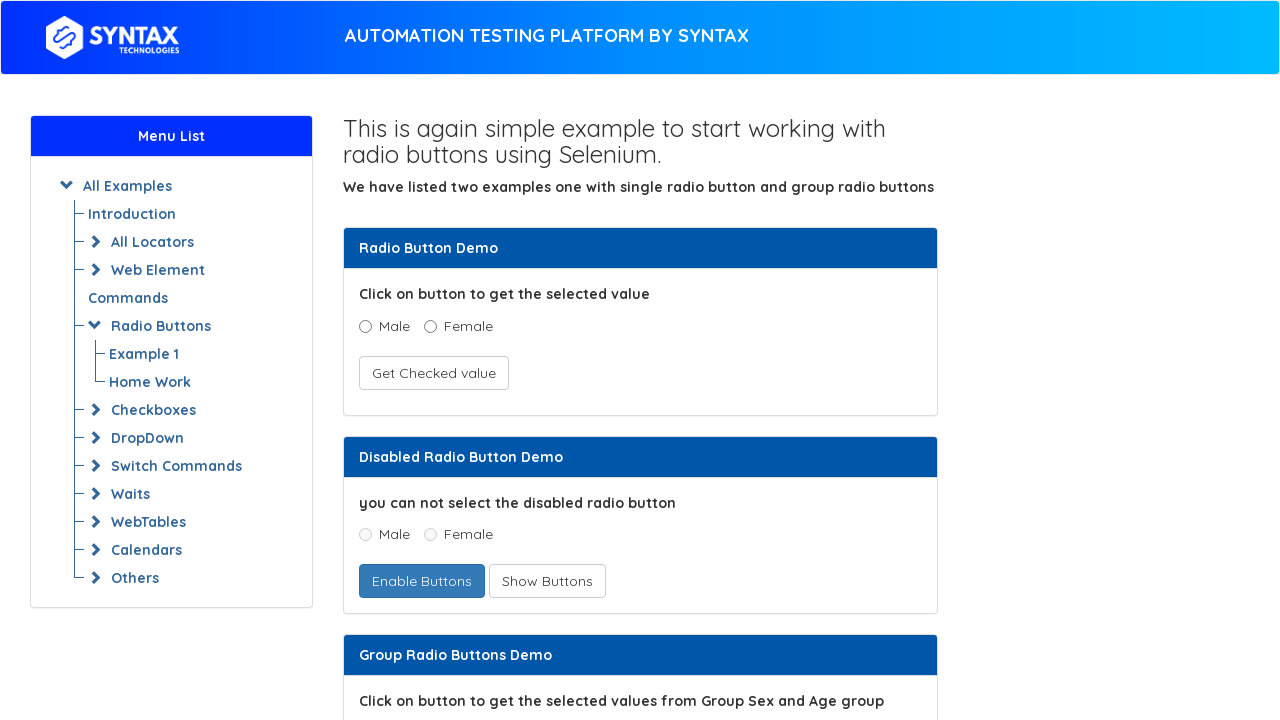

Verified Female radio button is enabled
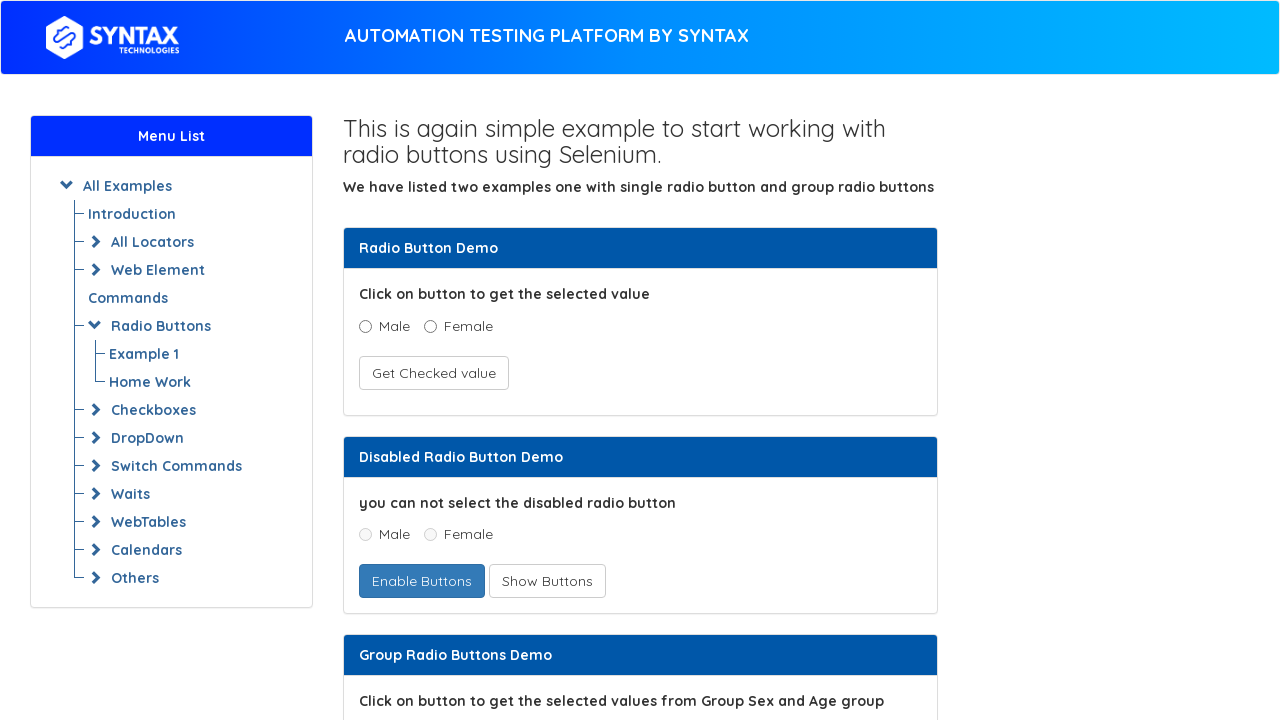

Clicked Female radio button at (430, 326) on xpath=//input[@value='Female'][@name='optradio']
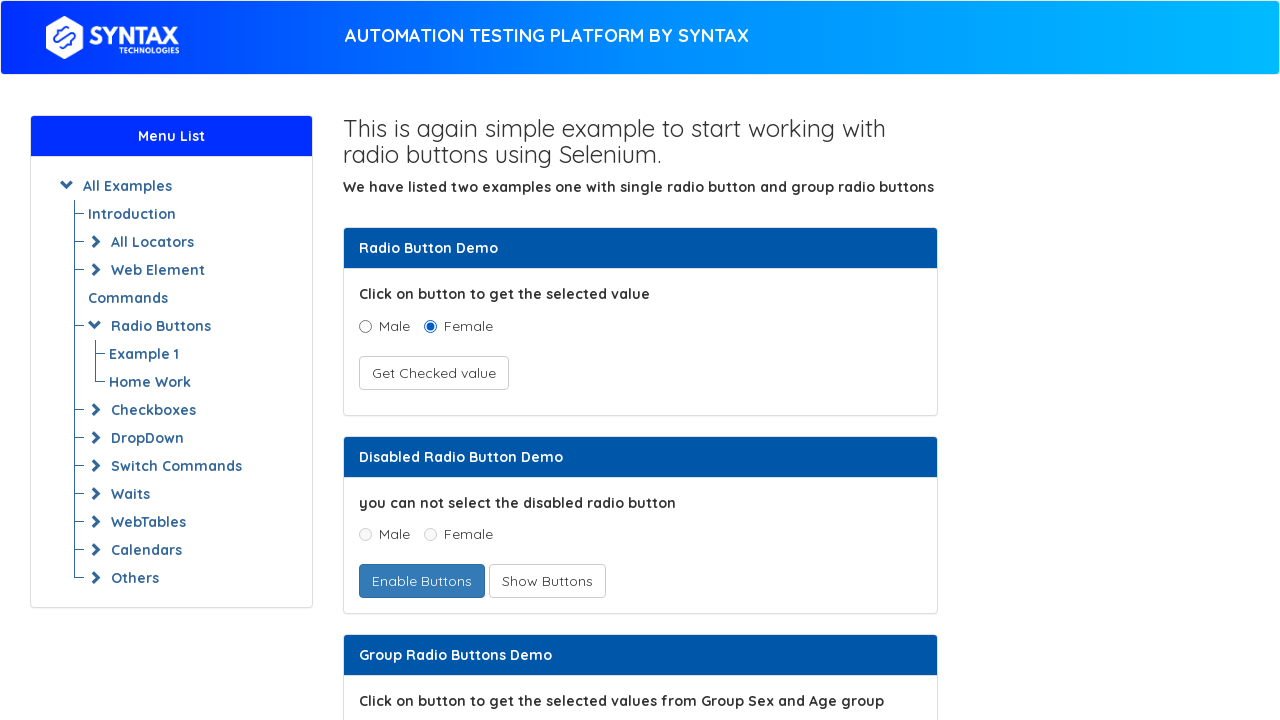

Confirmed Female radio button is selected
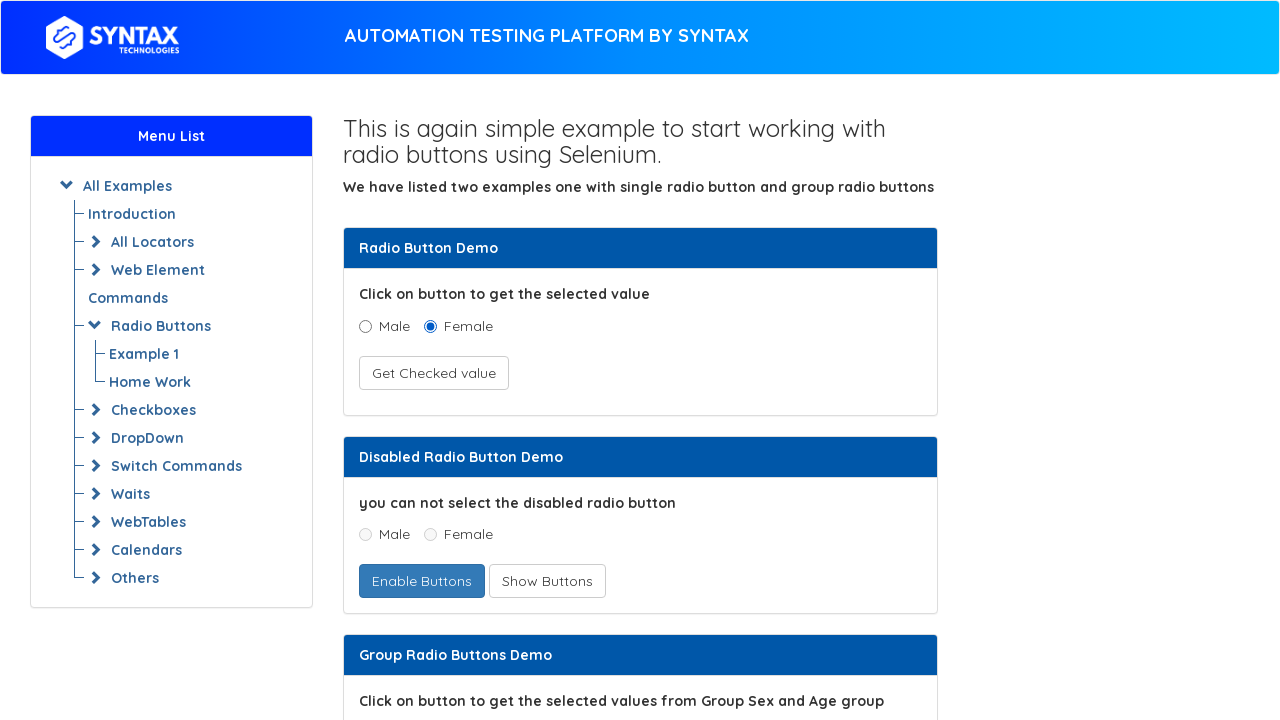

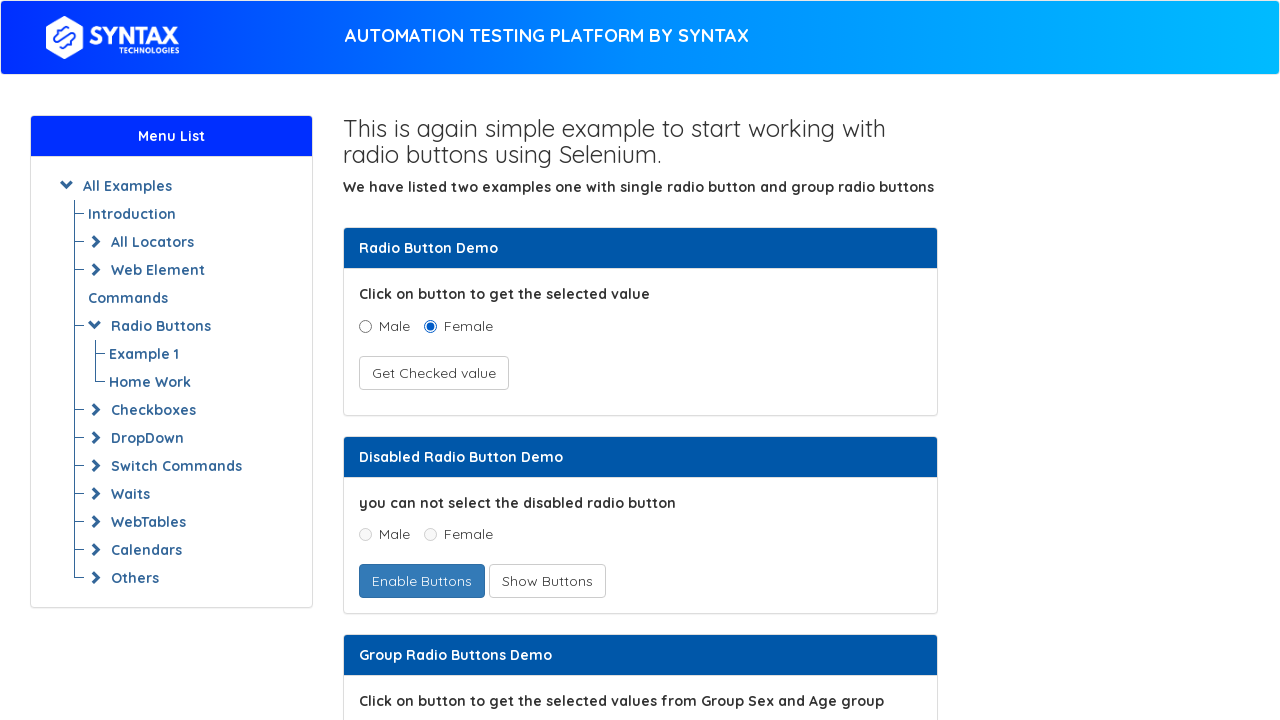